Tests jQuery UI slider and droppable widgets by interacting with iframes, navigating between slider and droppable demos, and performing drag-and-drop operations on UI elements.

Starting URL: https://jqueryui.com/slider/

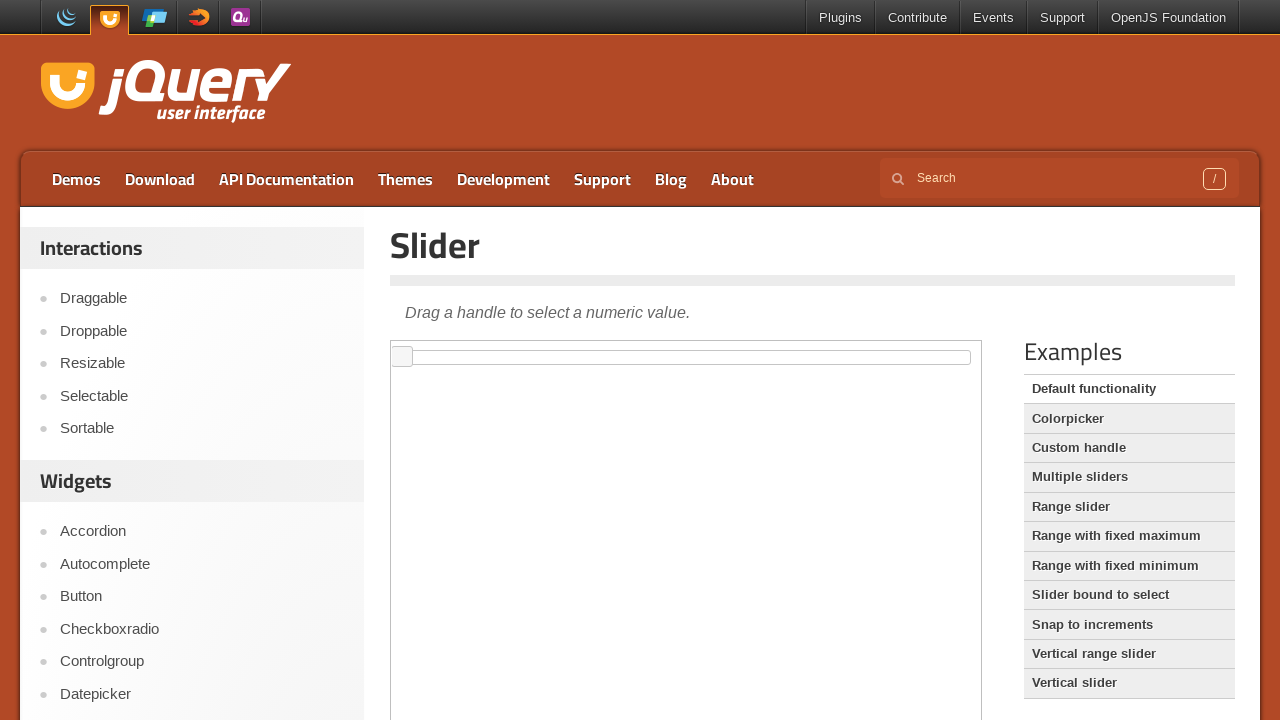

Retrieved and printed page title
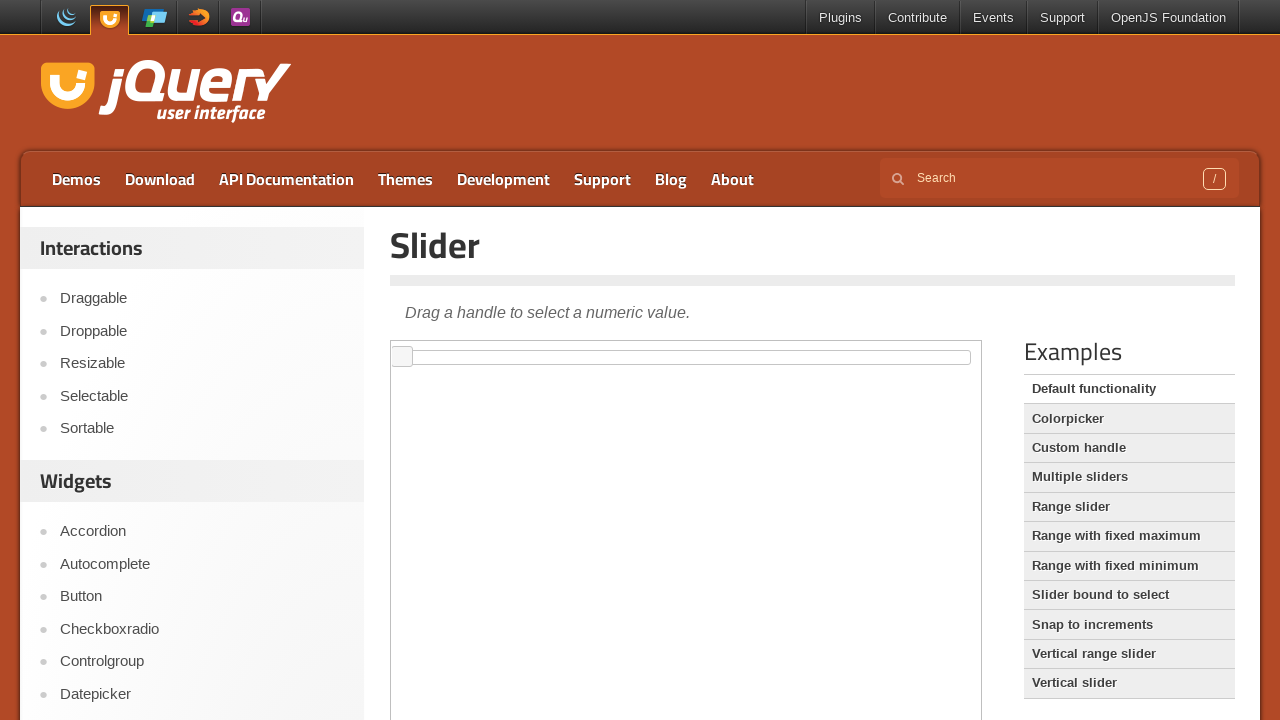

Located iframe with demo-frame class
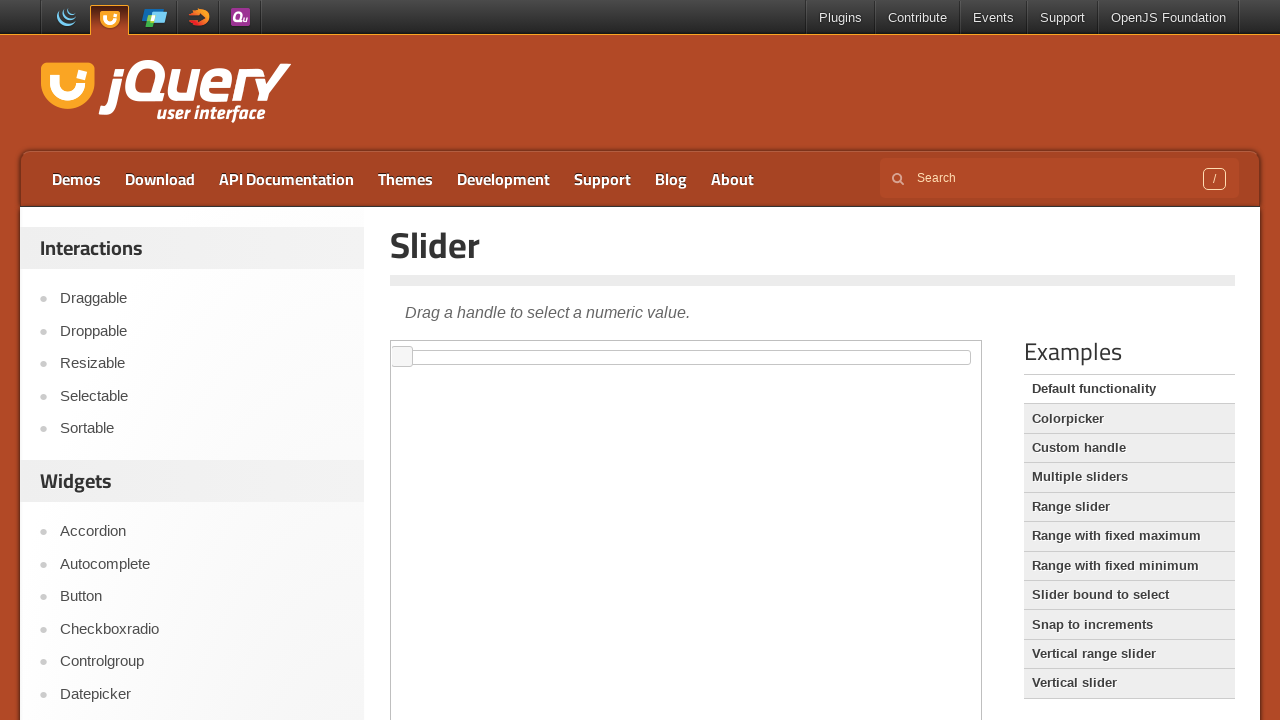

Waited for slider element to be ready inside iframe
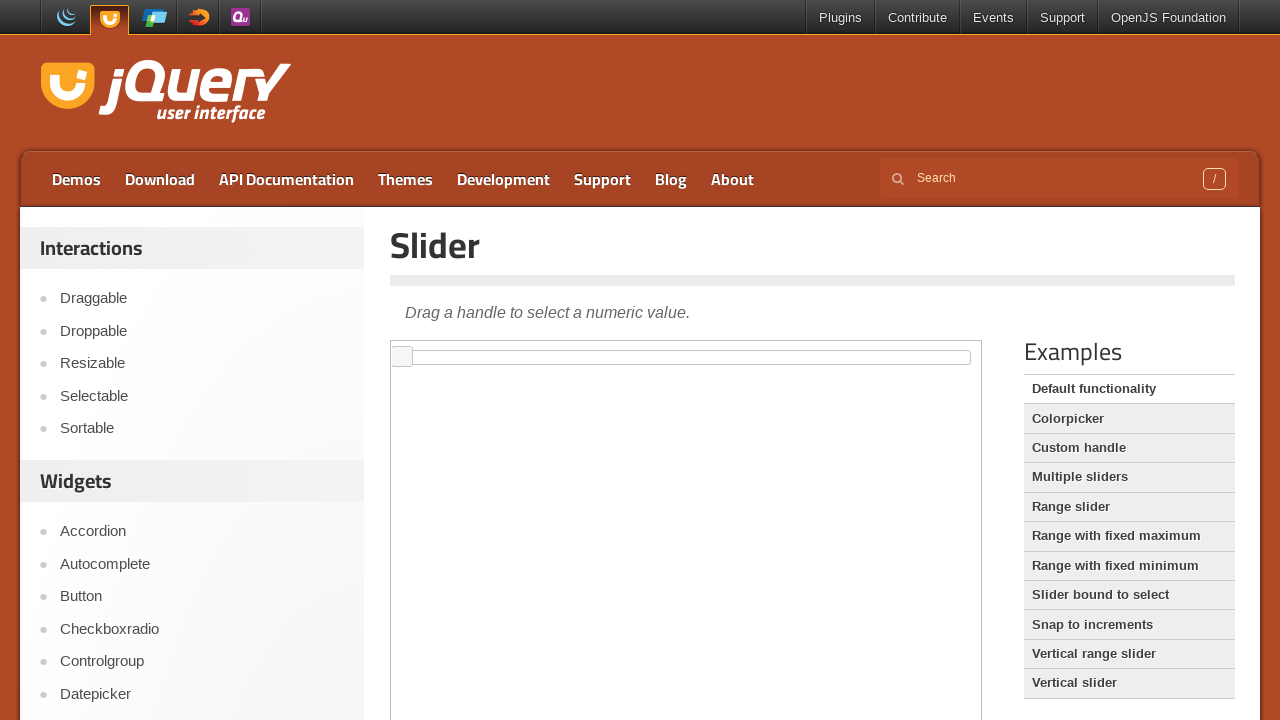

Clicked on Droppable link at (202, 331) on xpath=//a[text()='Droppable']
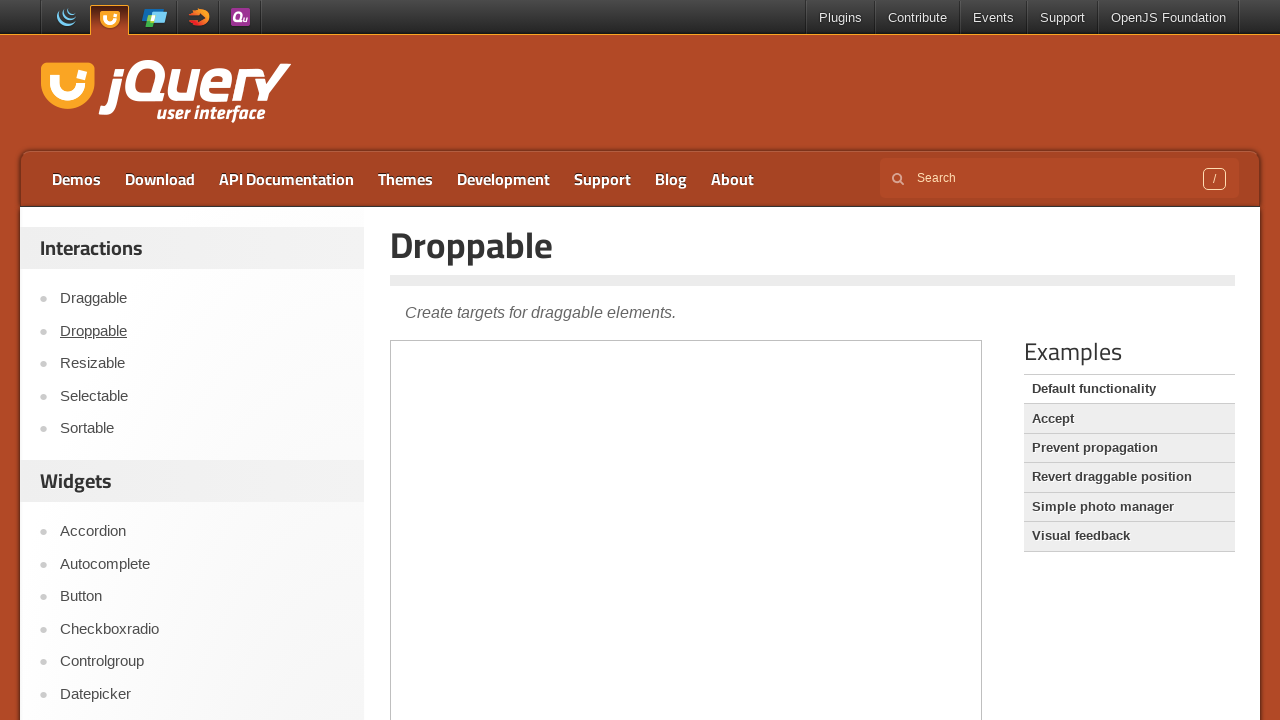

Retrieved and printed page title after Droppable click
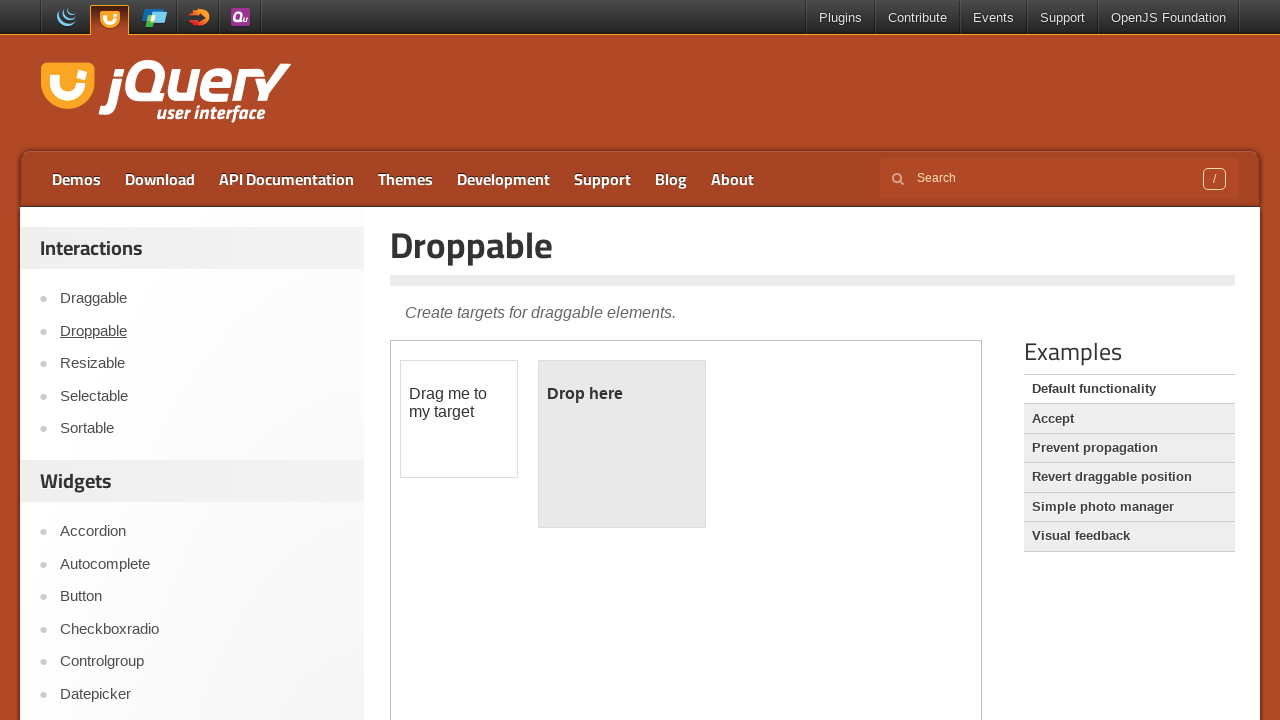

Waited for demo-frame iframe to load on Droppable page
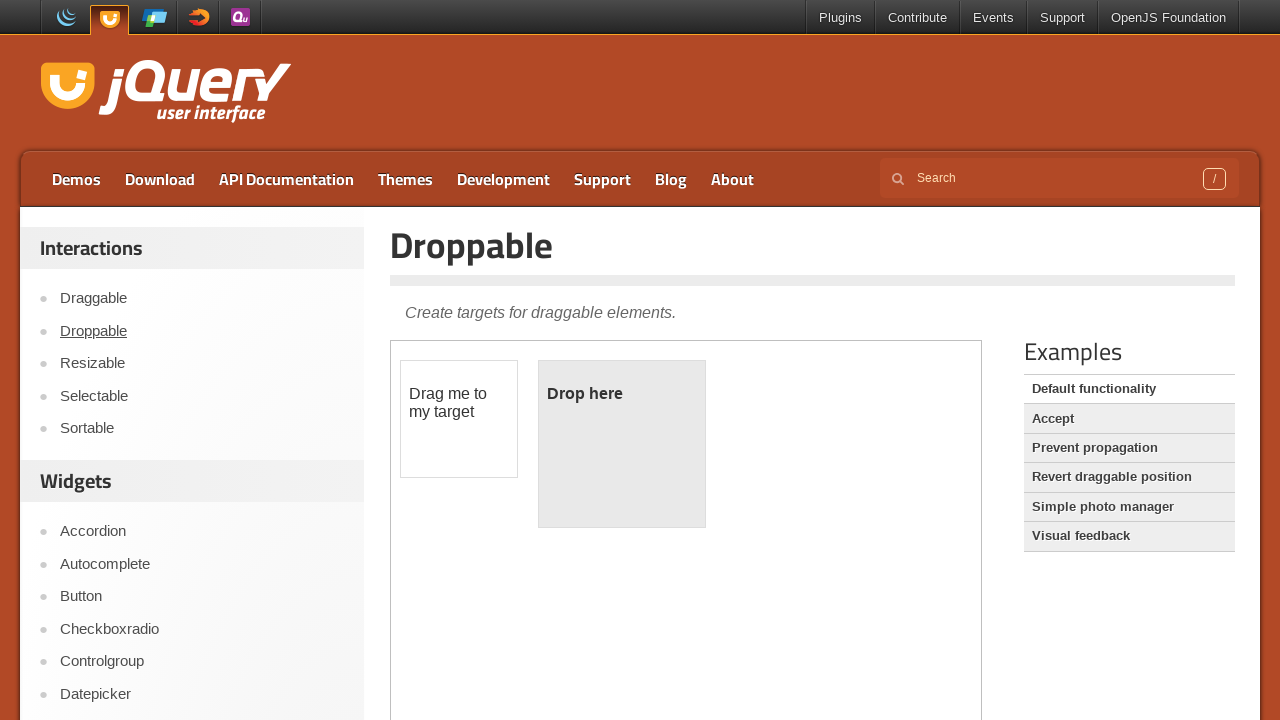

Located iframe containing droppable demo
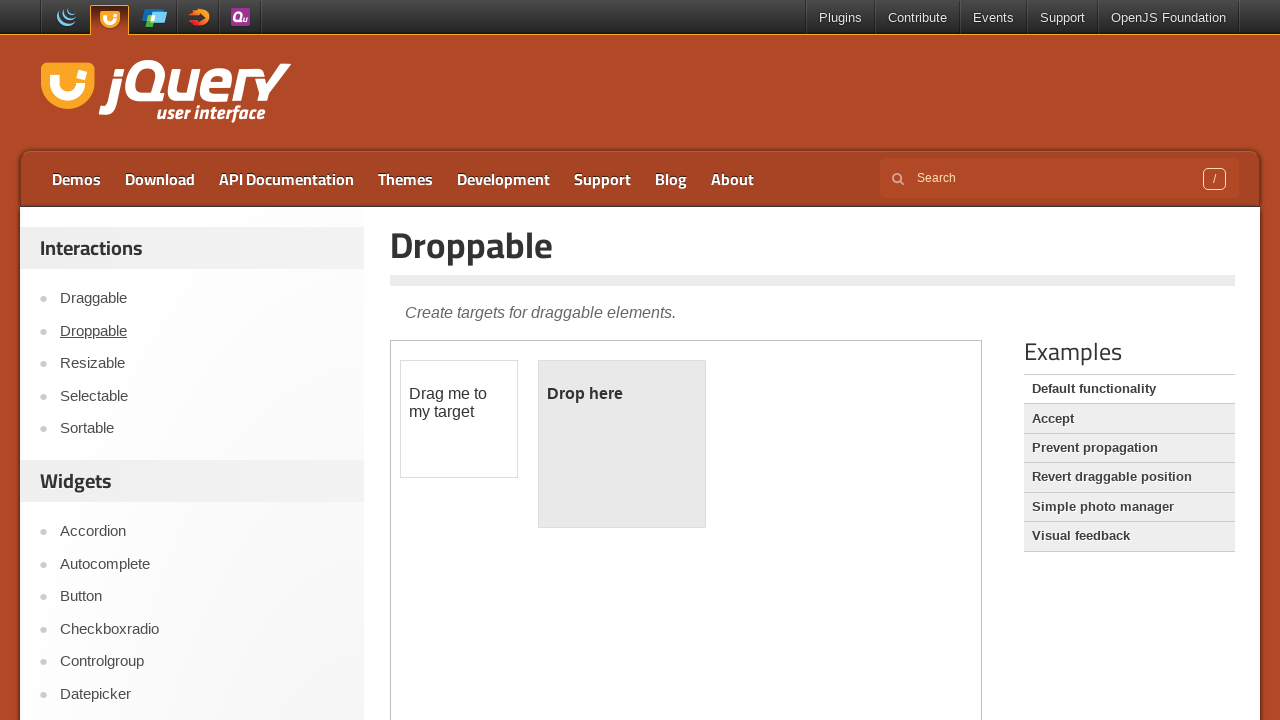

Located draggable element with id 'draggable'
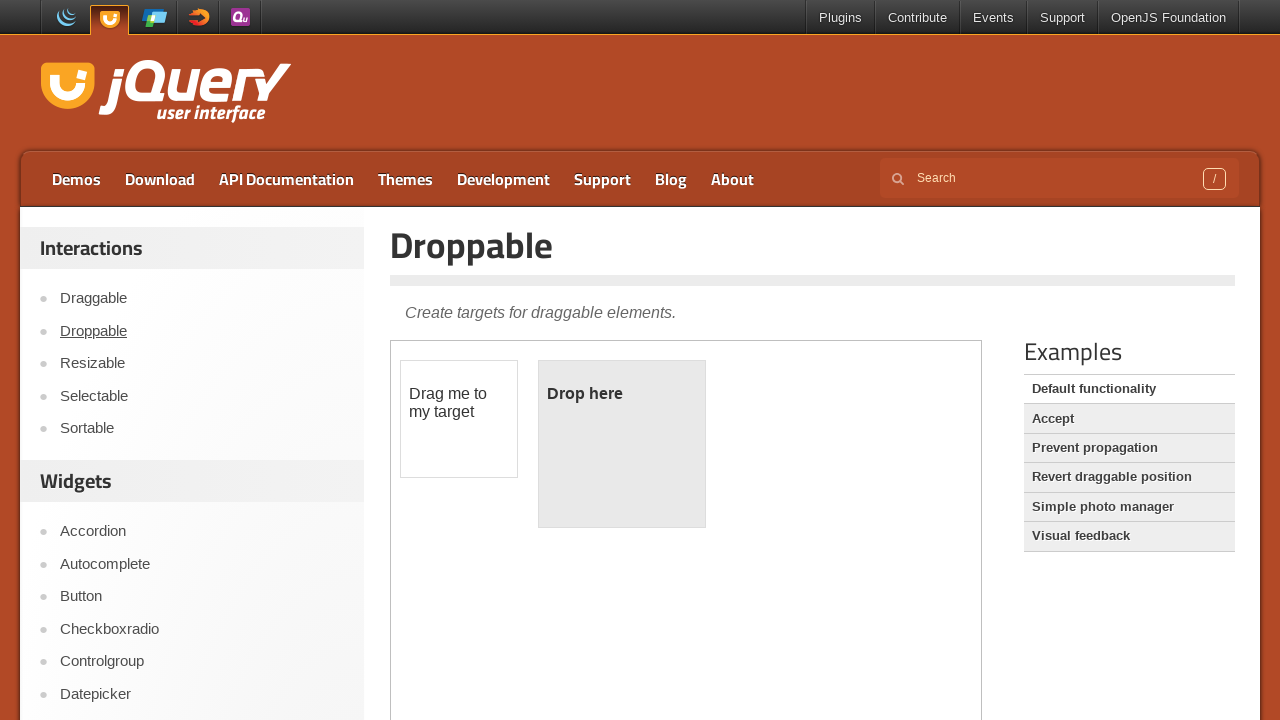

Located droppable element with id 'droppable'
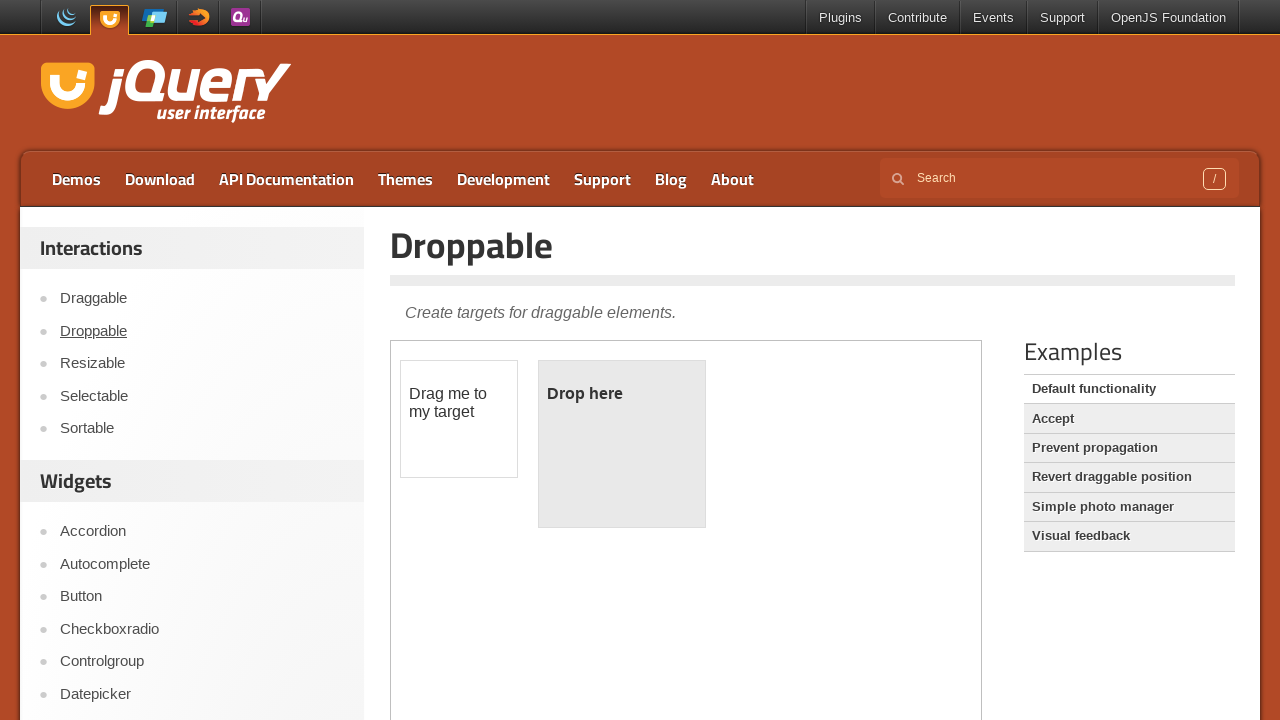

Waited for draggable element to be visible
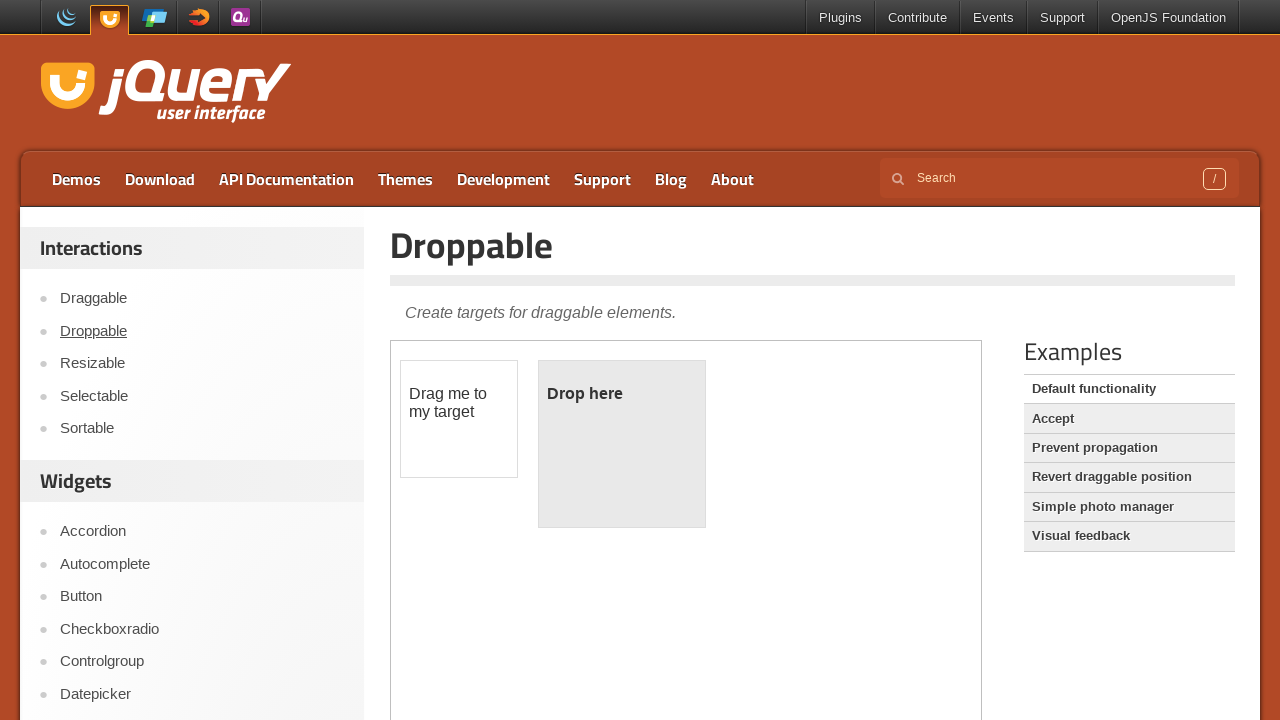

Waited for droppable element to be visible
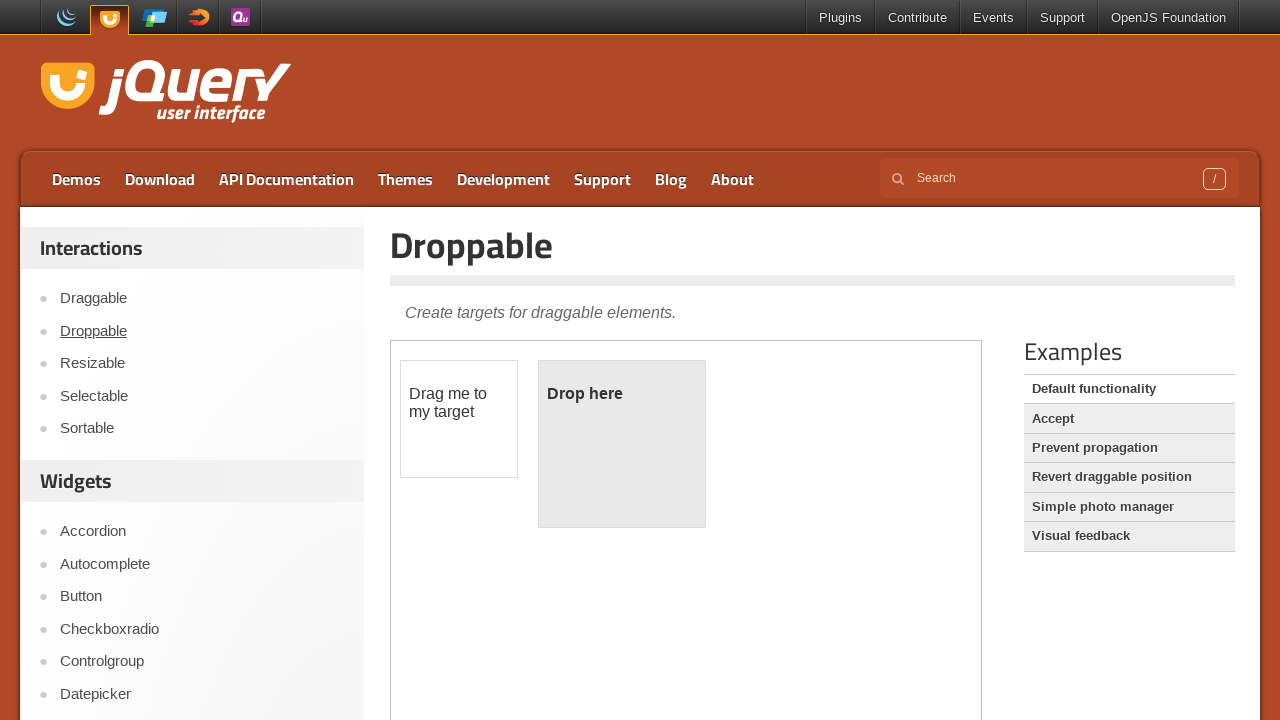

Performed drag and drop operation from draggable to droppable element at (622, 444)
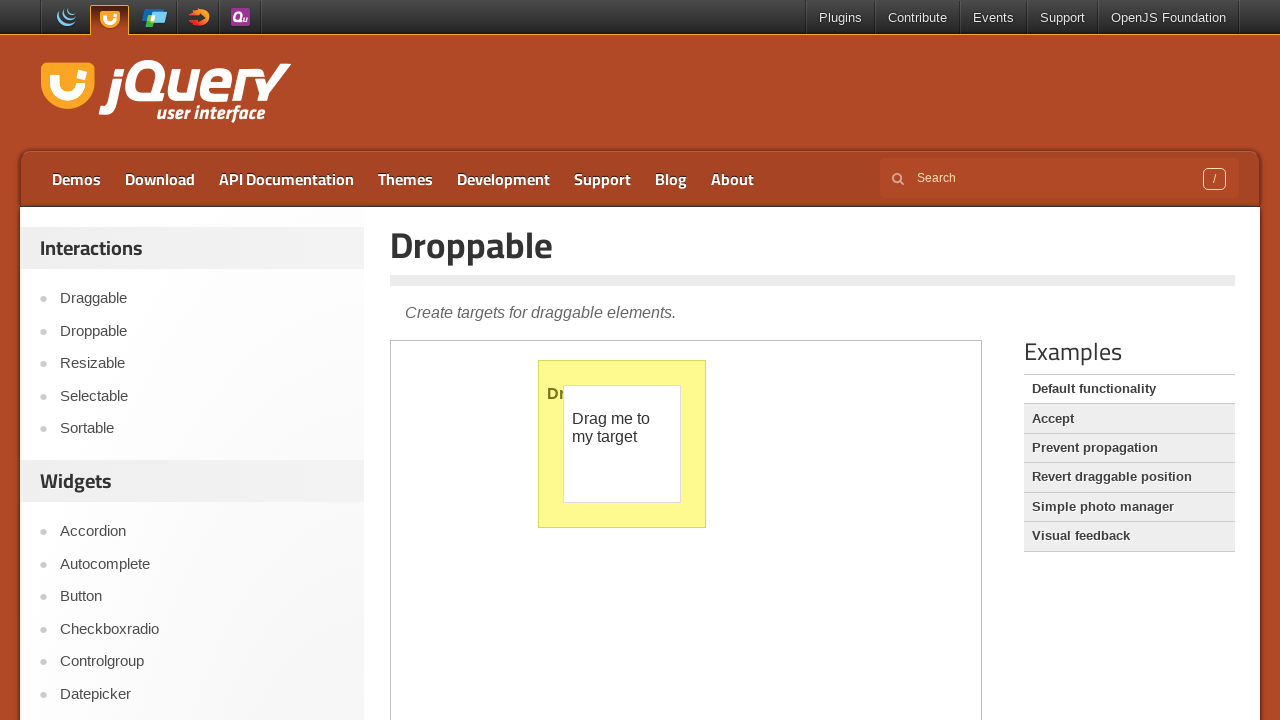

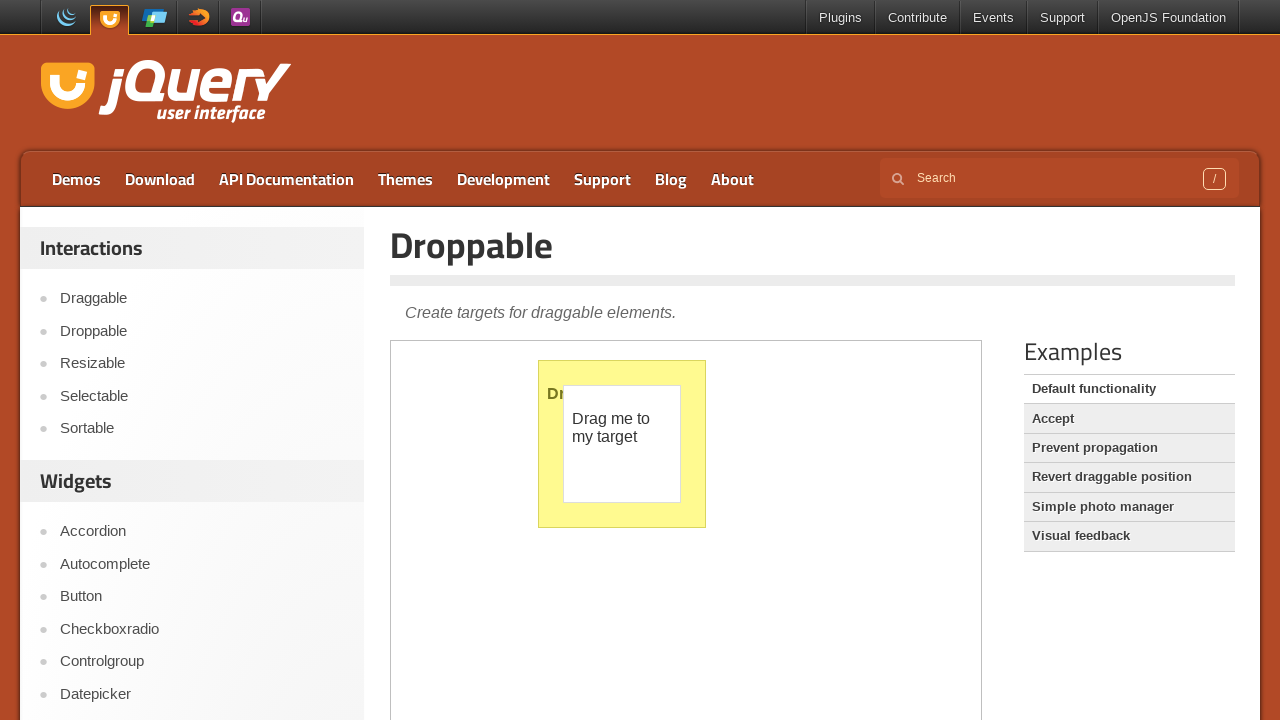